Tests filling out multiline text area fields instead of regular input boxes for name, email, and password.

Starting URL: https://demoapps.qspiders.com/

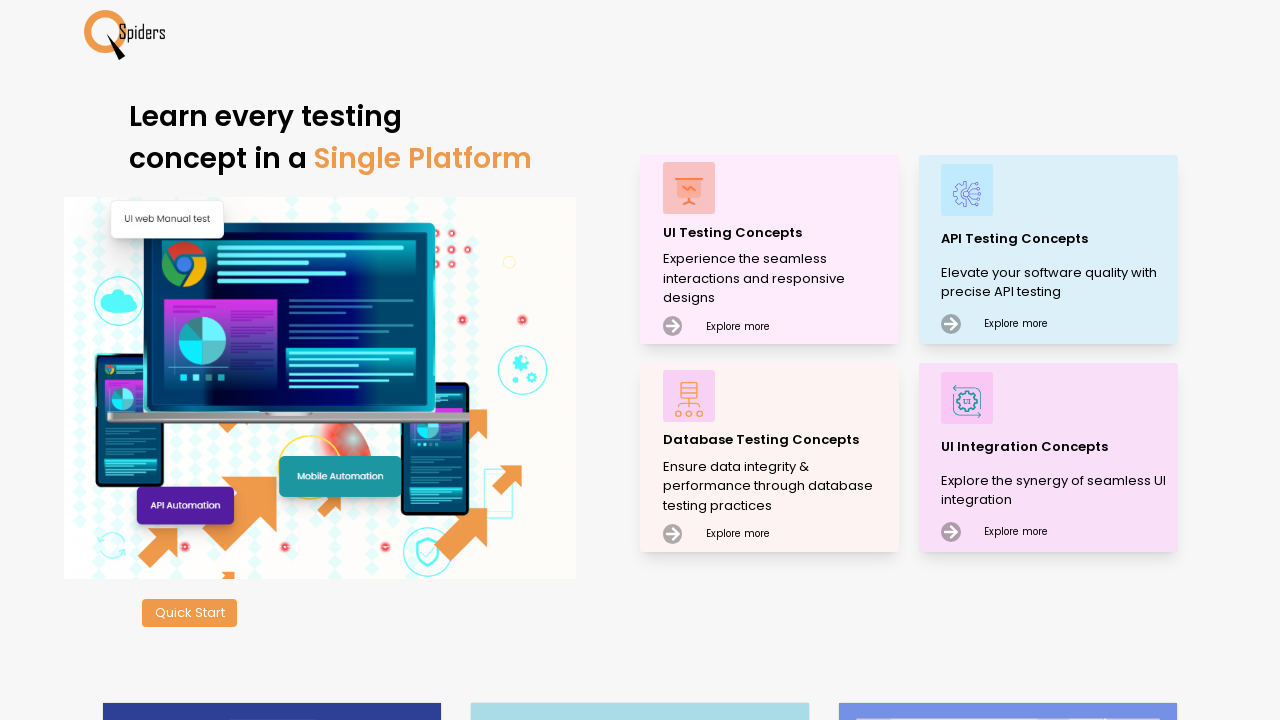

Clicked on UI Testing Concepts section at (778, 232) on xpath=//p[text()='UI Testing Concepts']
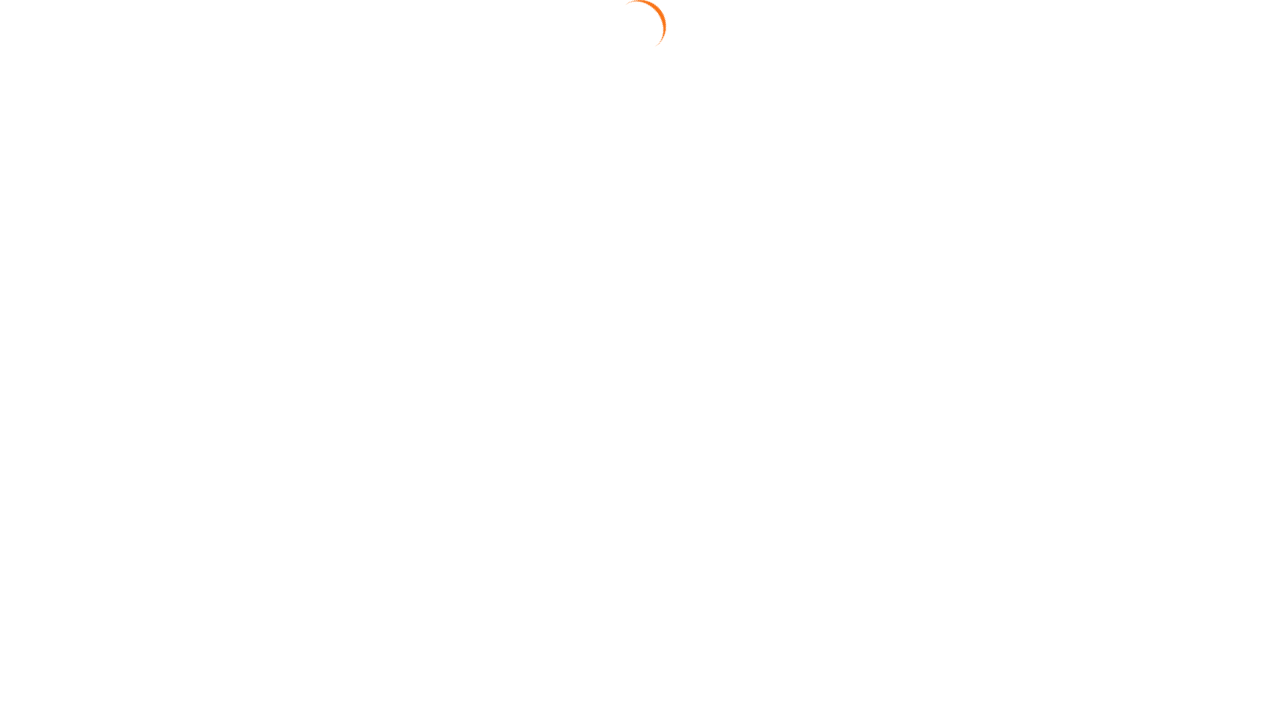

Clicked on Multiline Text Area option at (1171, 219) on xpath=//li[text()='Multiline Text Area']
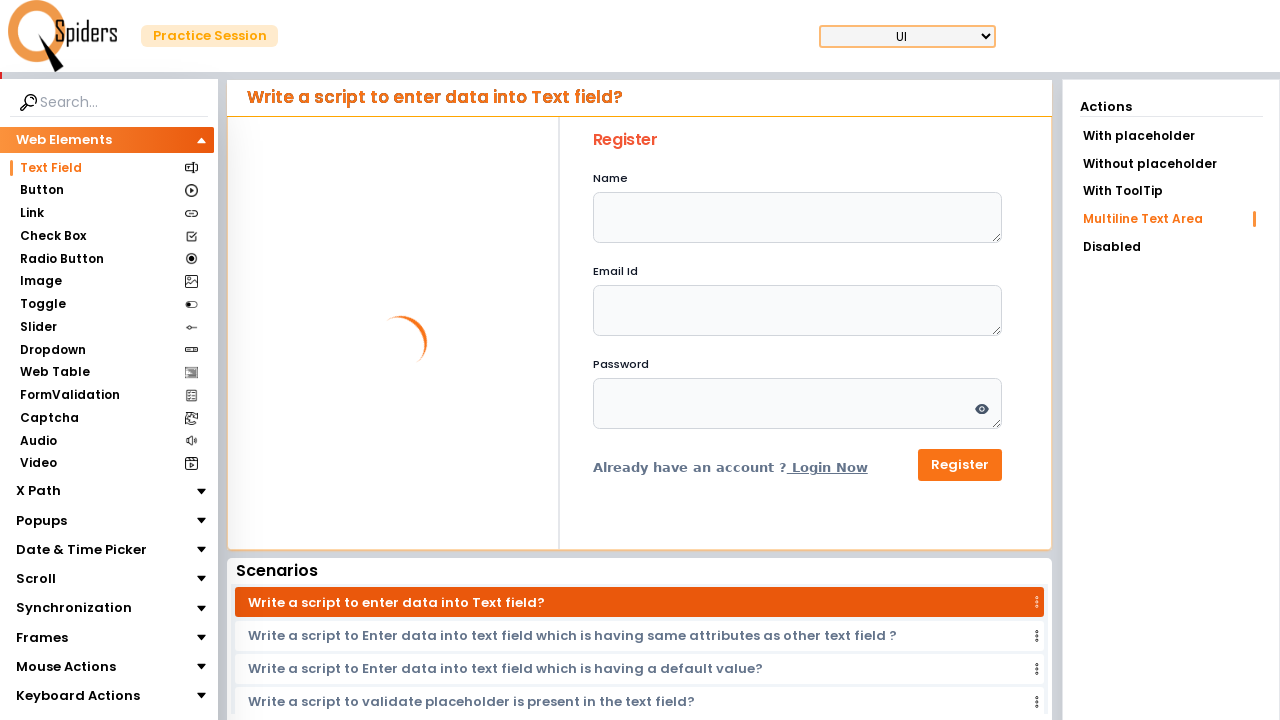

Filled name textarea with 'Ravi kumar reddy' on textarea[type='text']
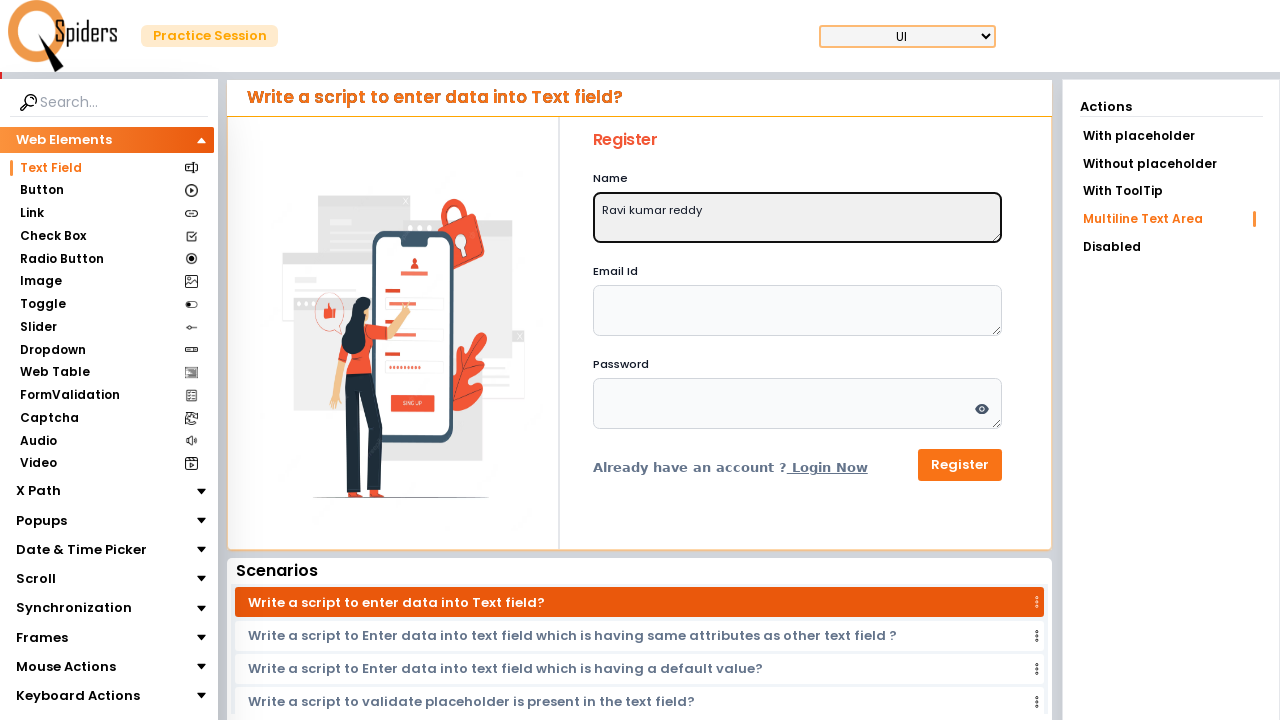

Filled email textarea with 'ravikumar@gmail.com' on textarea[type='email']
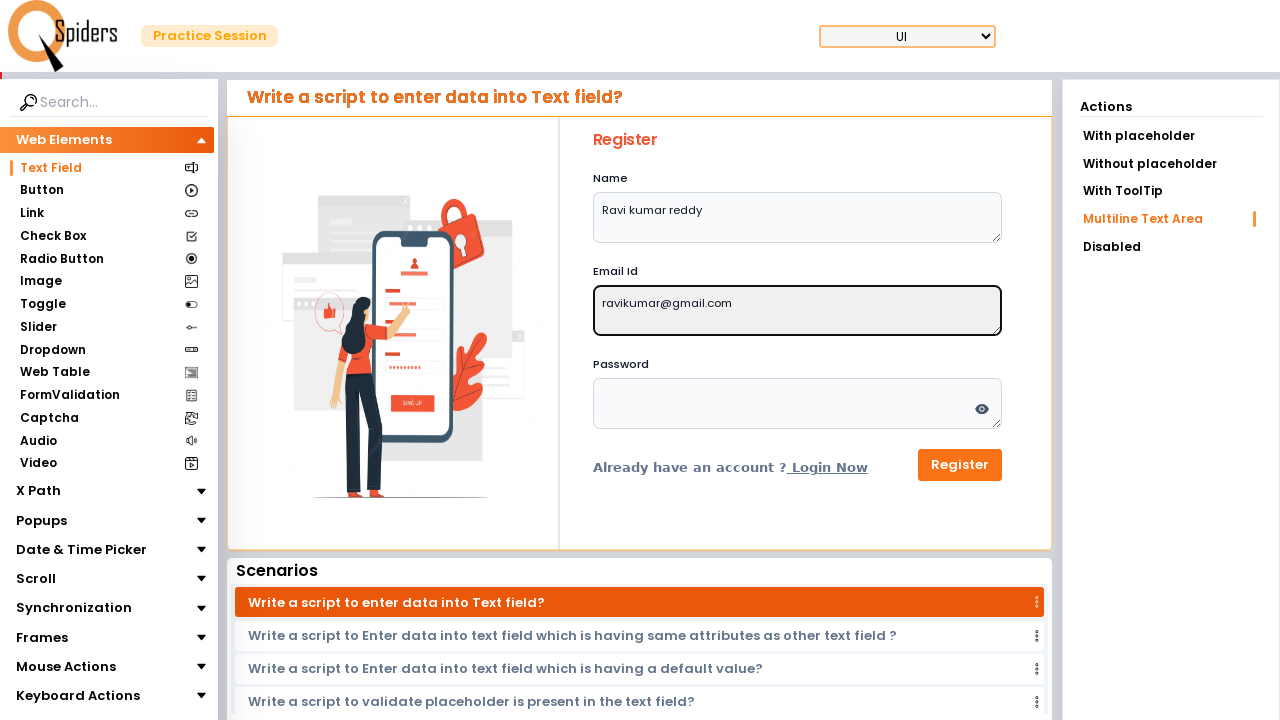

Filled password textarea with 'ravikumar1234' on textarea[type='password']
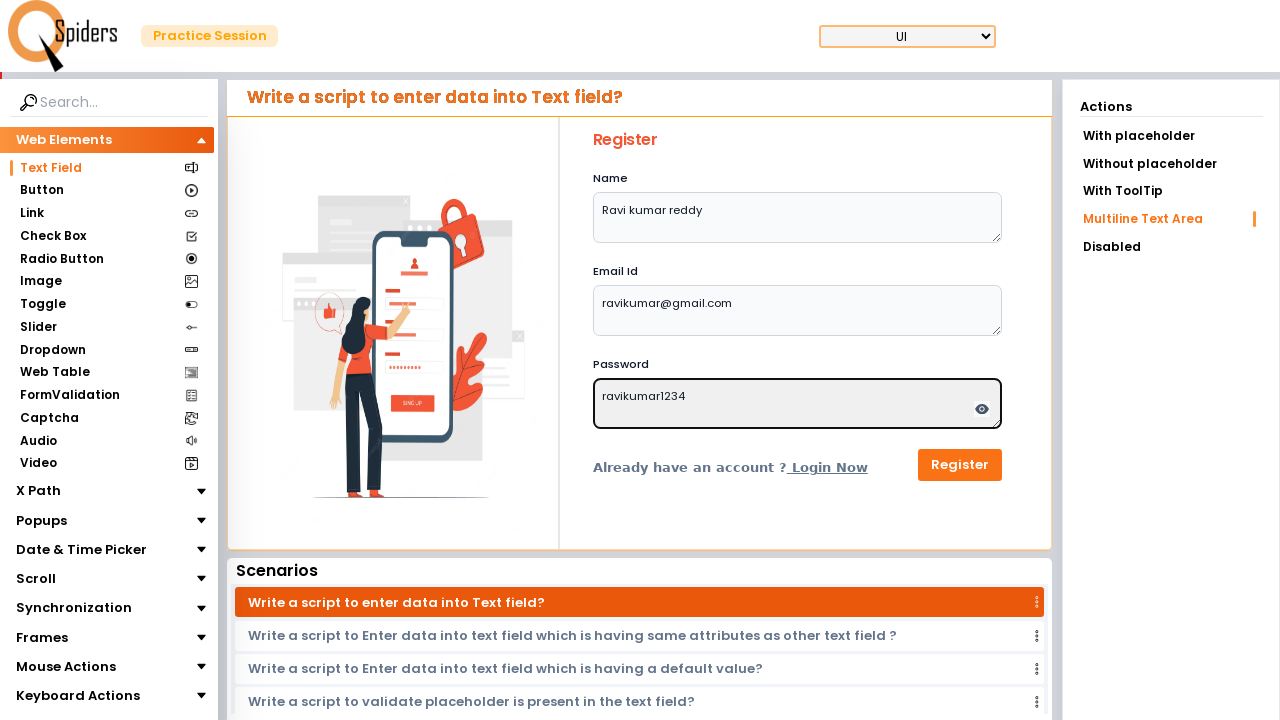

Clicked submit button to submit multiline text area form at (960, 465) on button[type='submit']
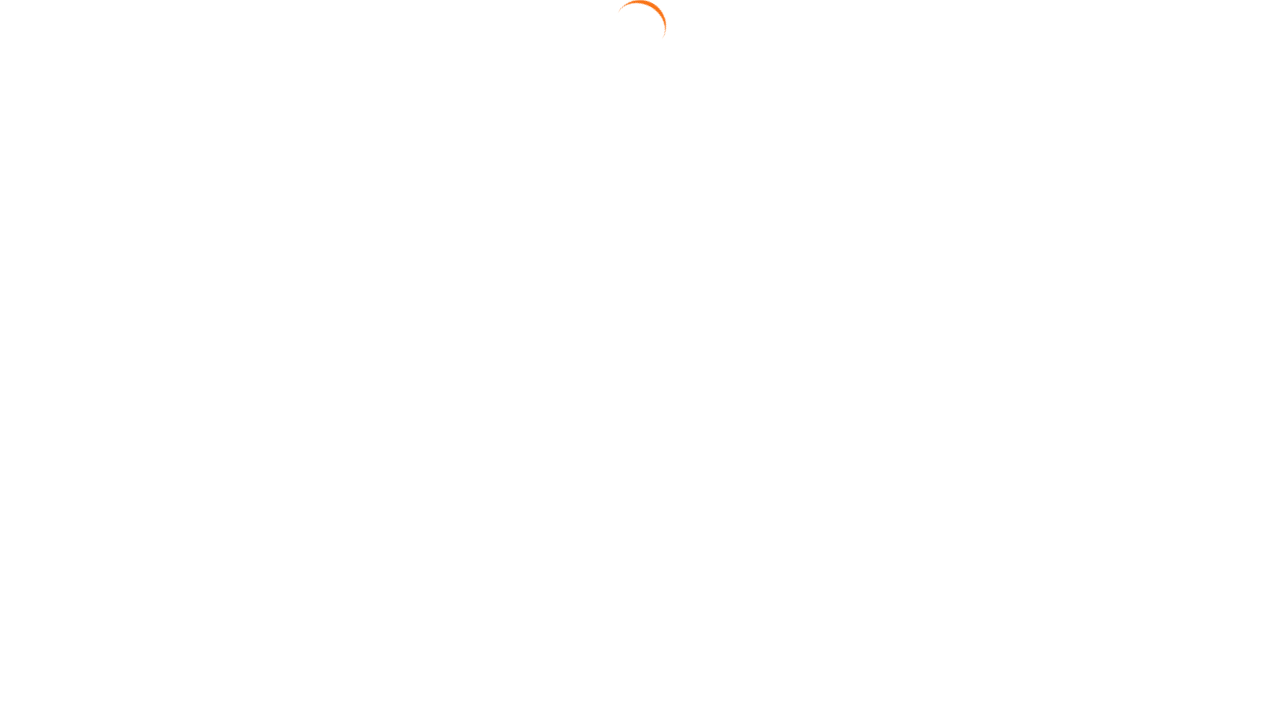

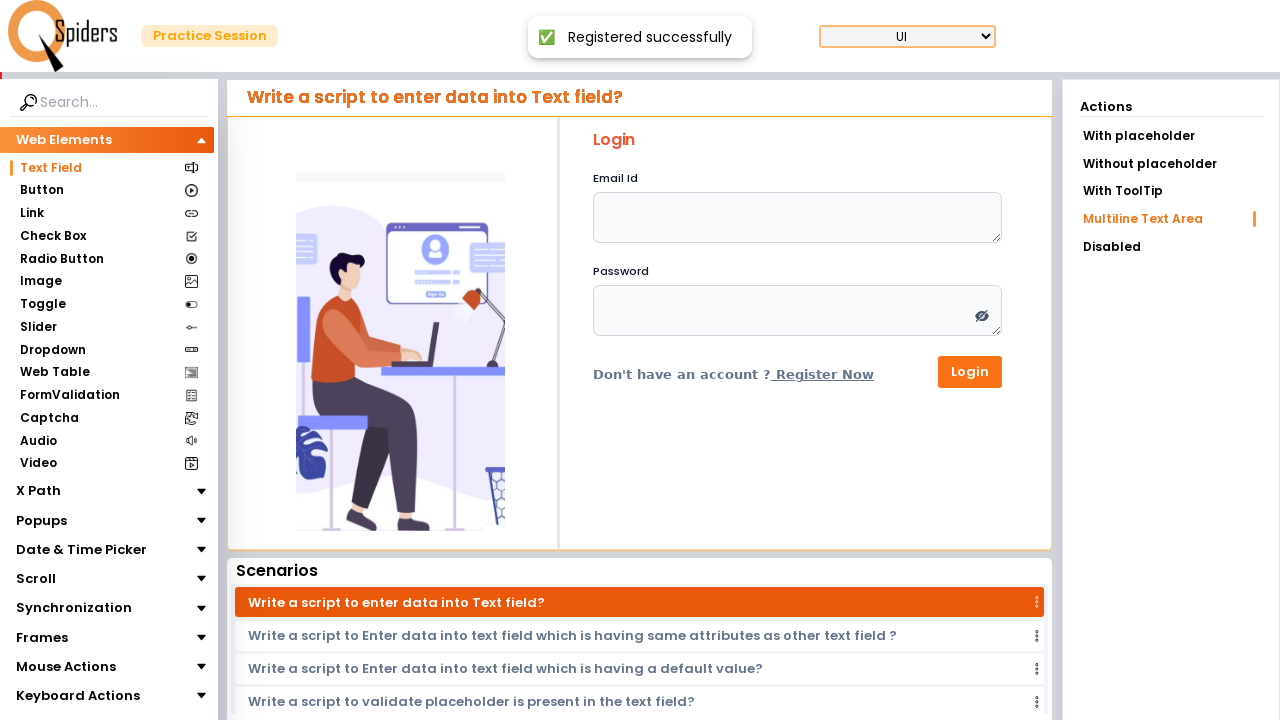